Tests the DeepAI chat interface by entering a question into the chatbox and waiting for the AI response to appear

Starting URL: https://deepai.org/chat

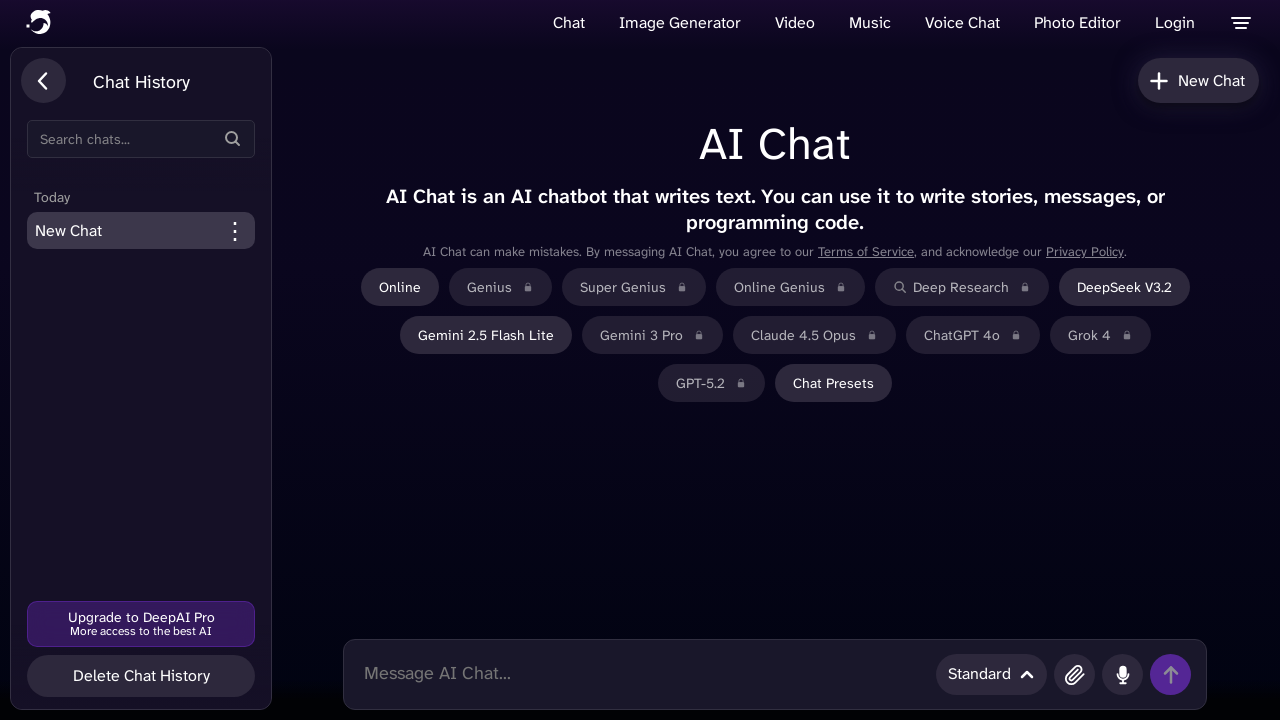

Chatbox element loaded
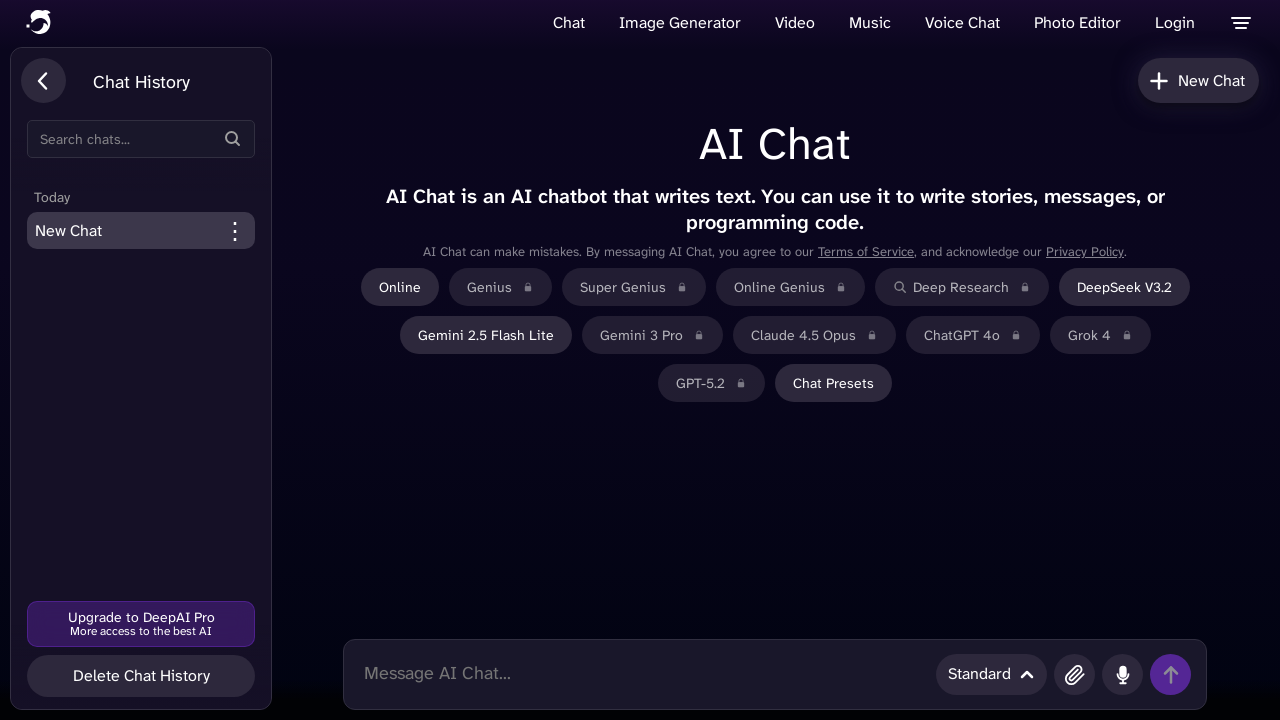

Entered question 'What are the benefits of renewable energy?' into the chatbox on .chatbox
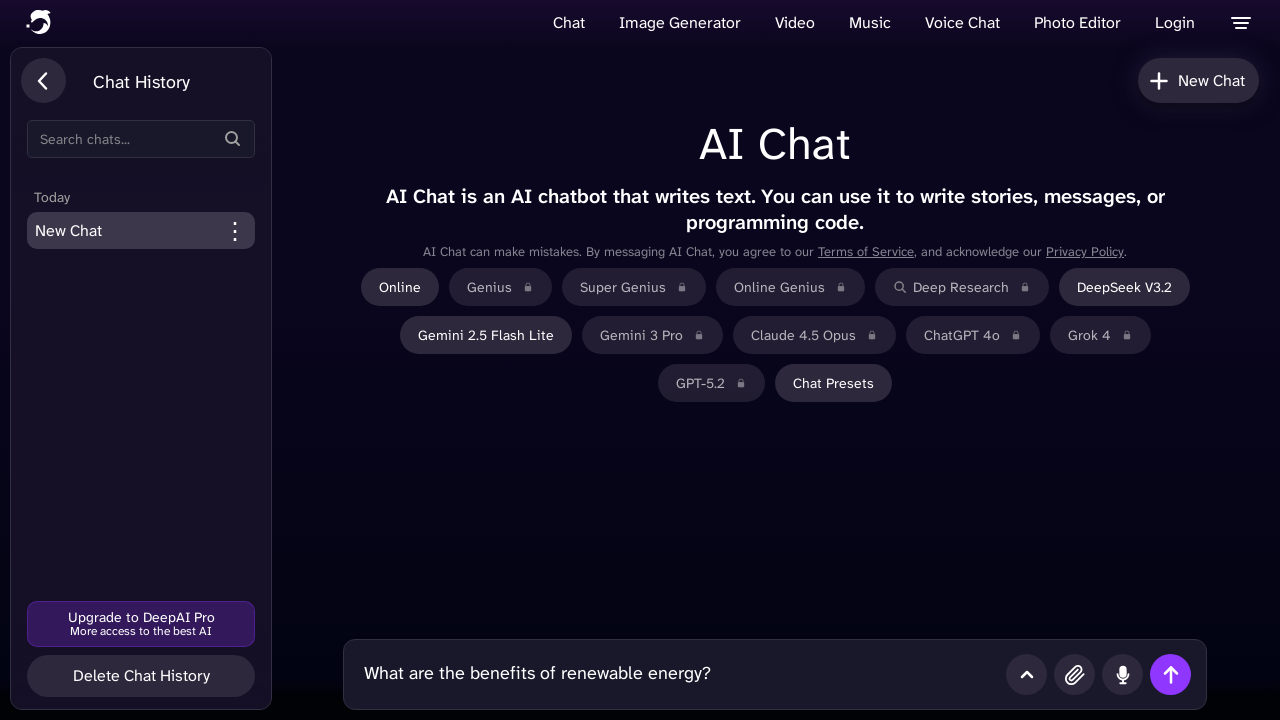

Pressed Enter to submit the question on .chatbox
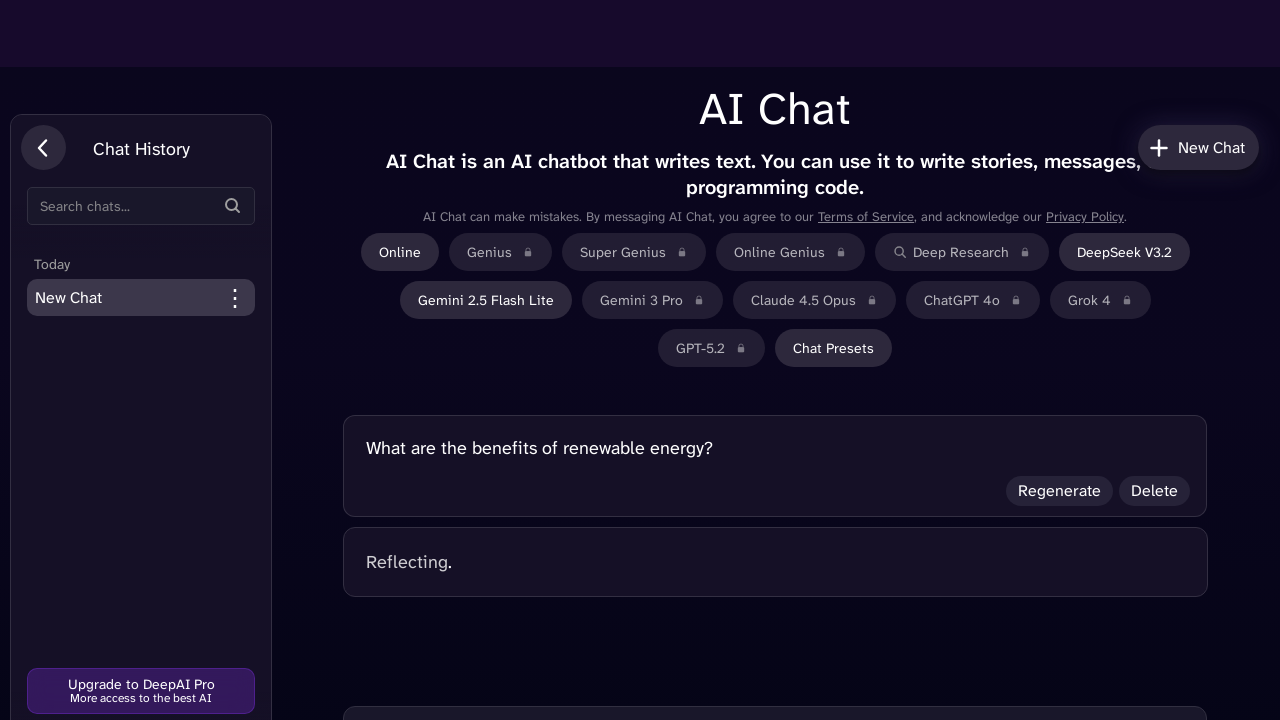

AI response appeared in markdown container
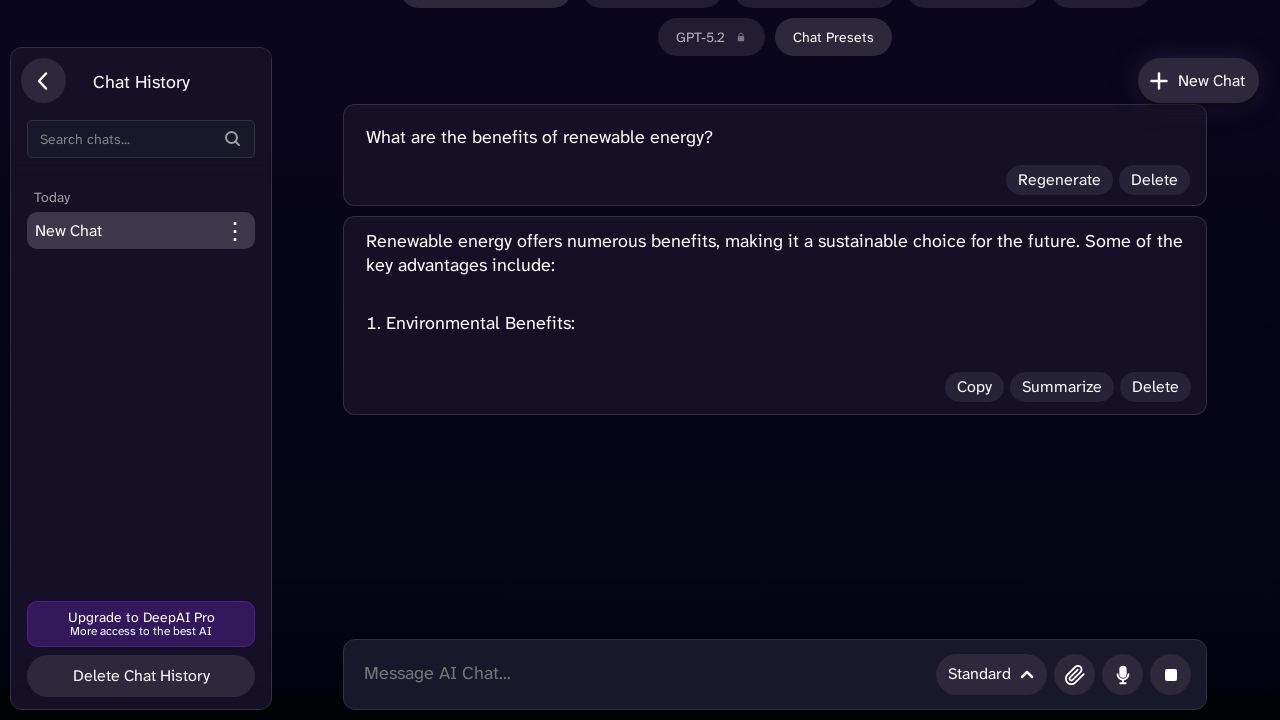

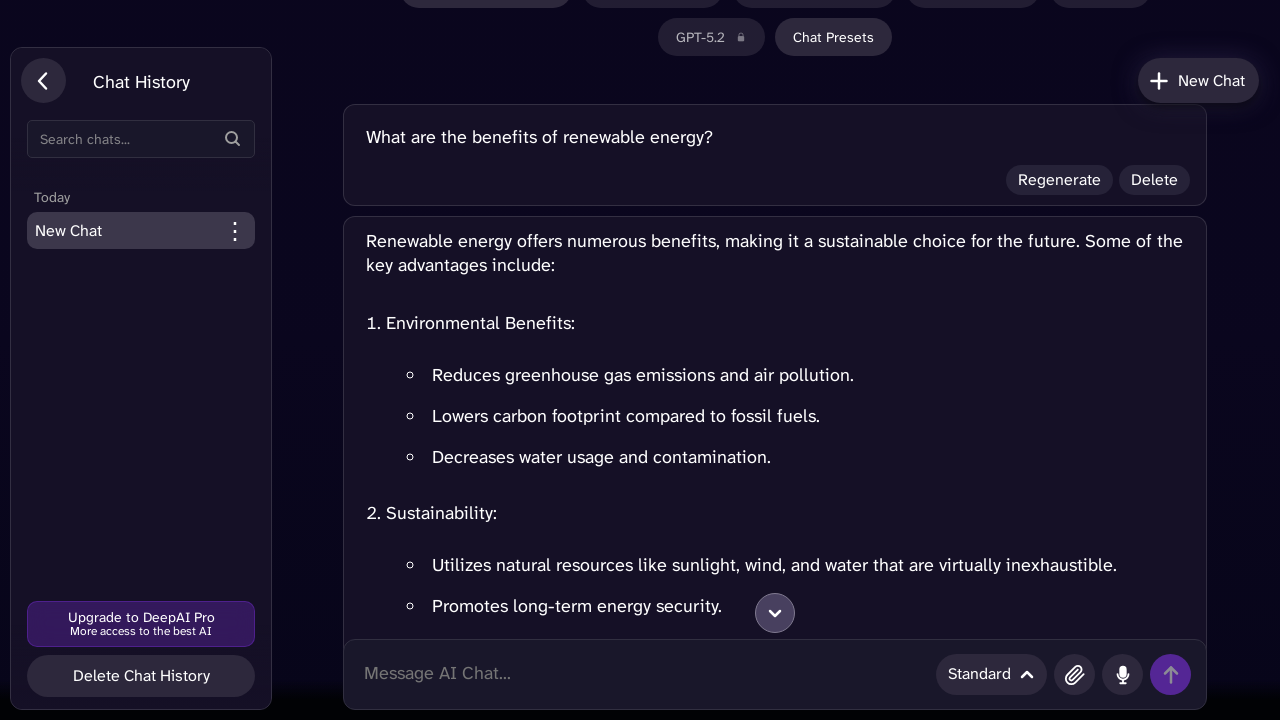